Tests date picker functionality by filling date inputs and pressing Enter to confirm

Starting URL: https://techglobal-training.com/frontend

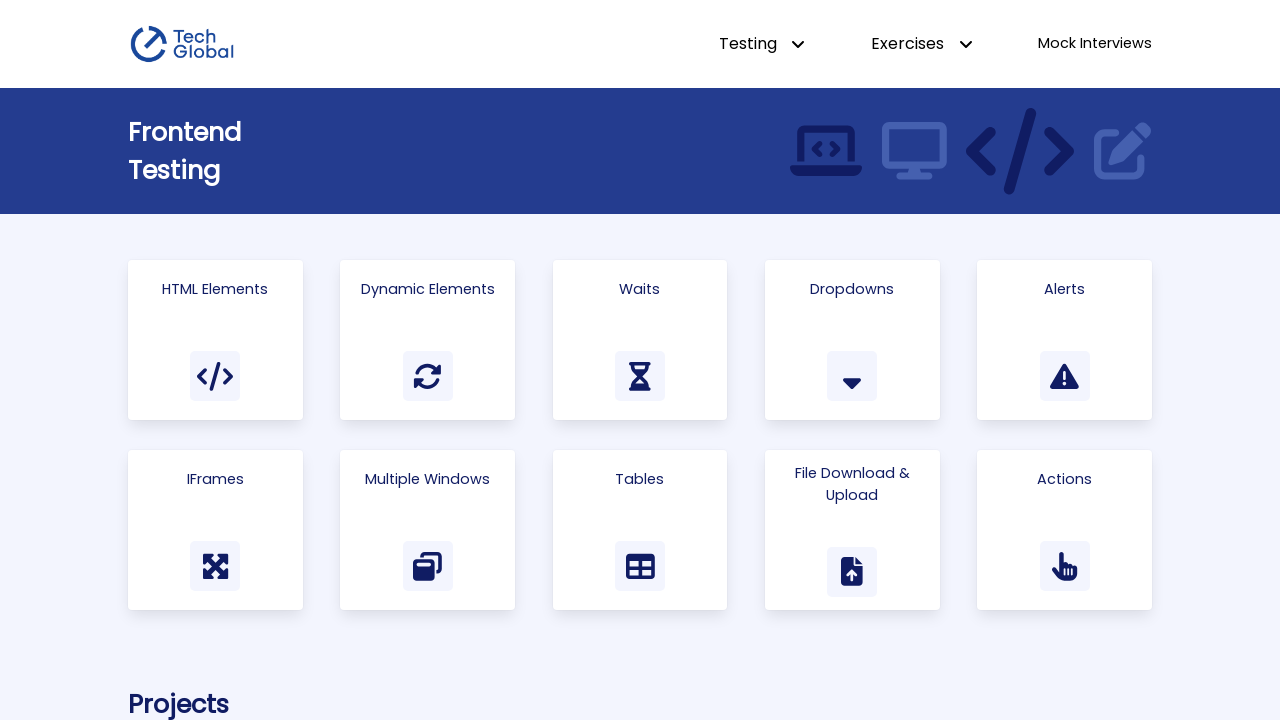

Clicked on 'Html Elements' link at (215, 340) on a:has-text('Html Elements')
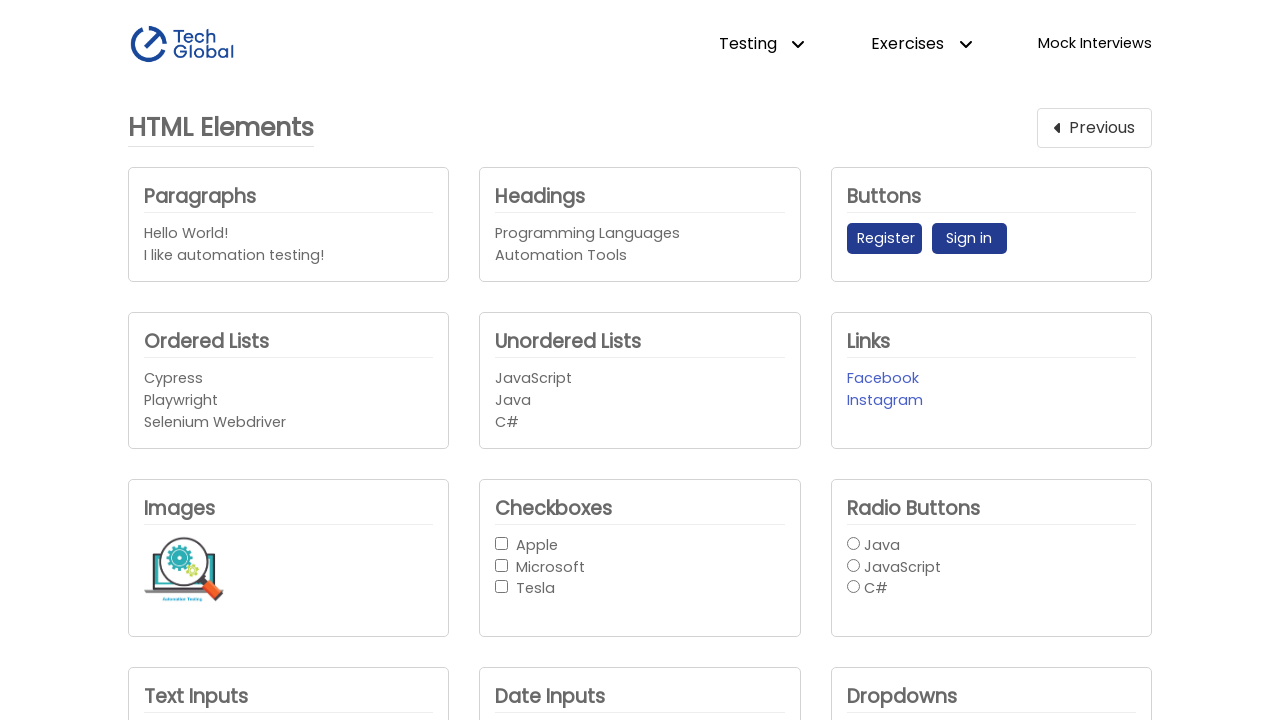

Filled first date input with '01/01/2000' on #date_input1
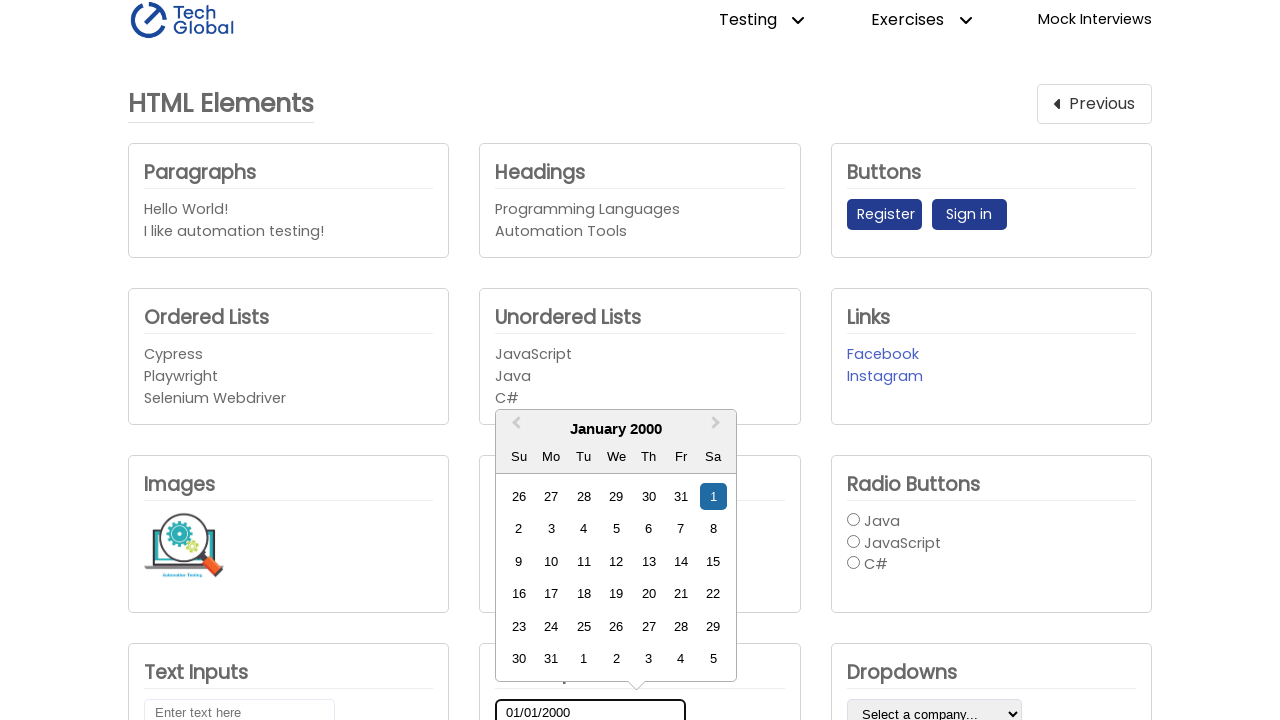

Pressed Enter to confirm first date input
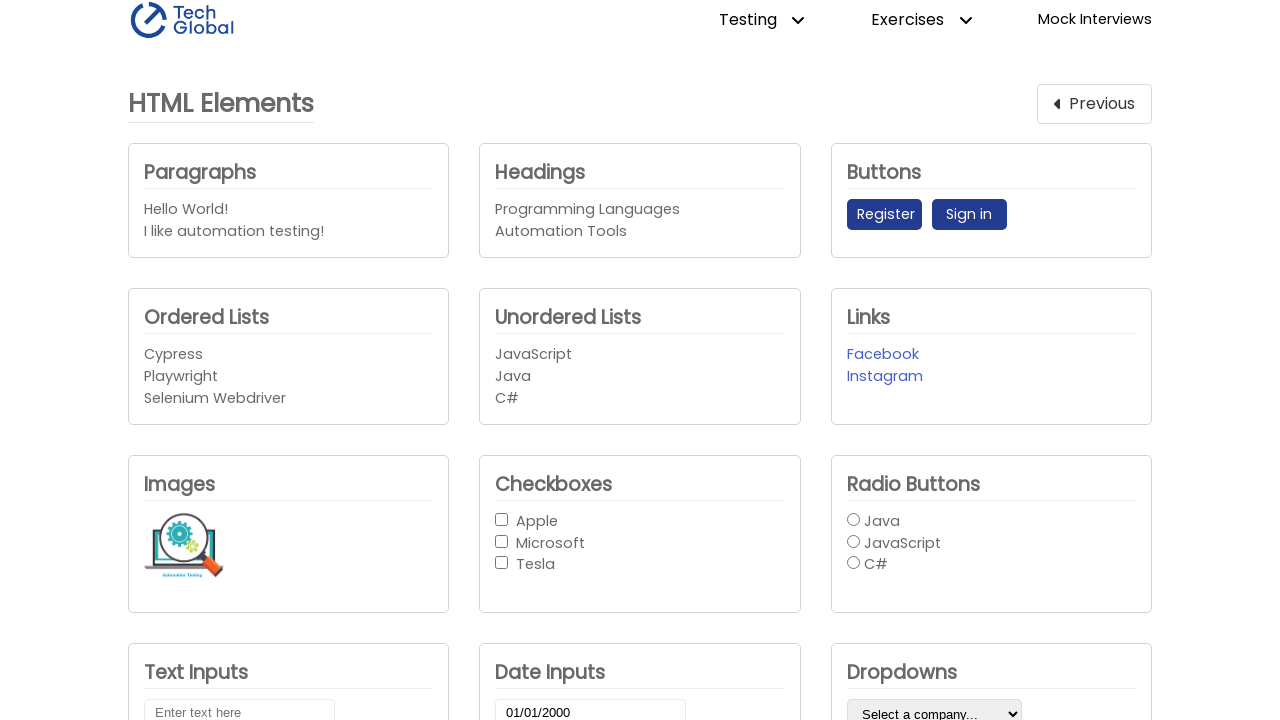

Filled second date input with '01/01/2000' on #date_input2
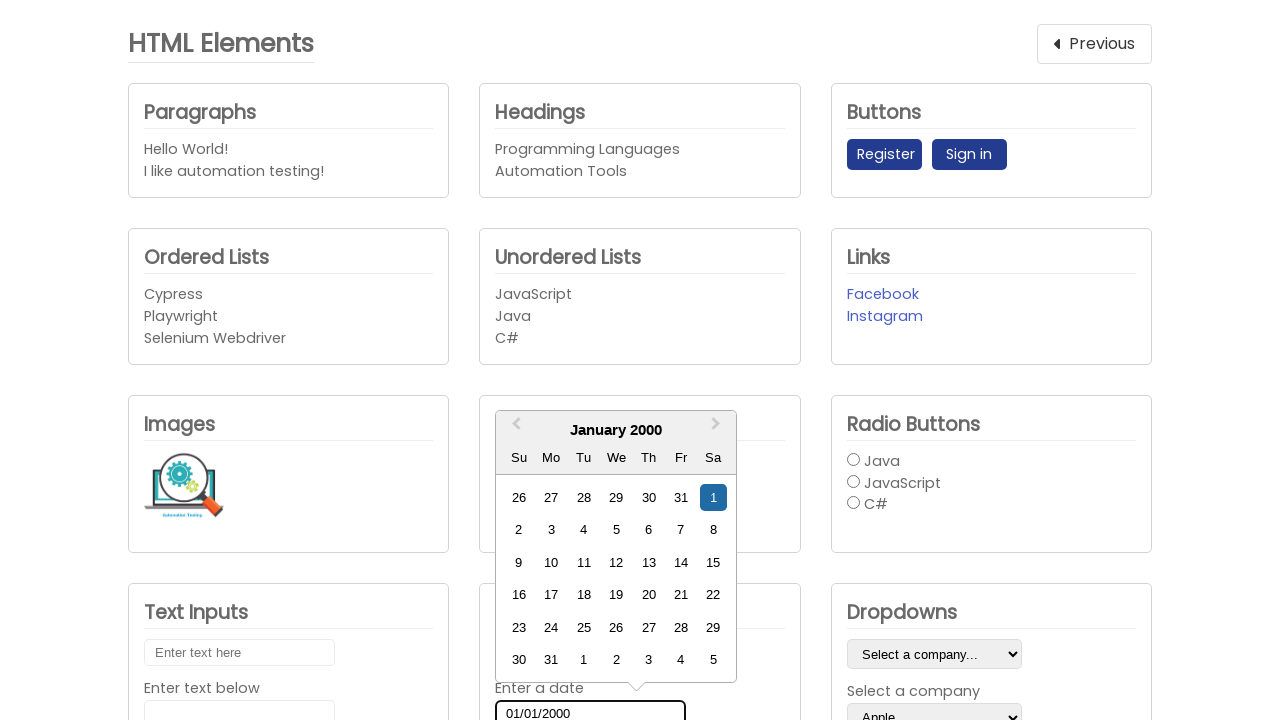

Pressed Enter to confirm second date input
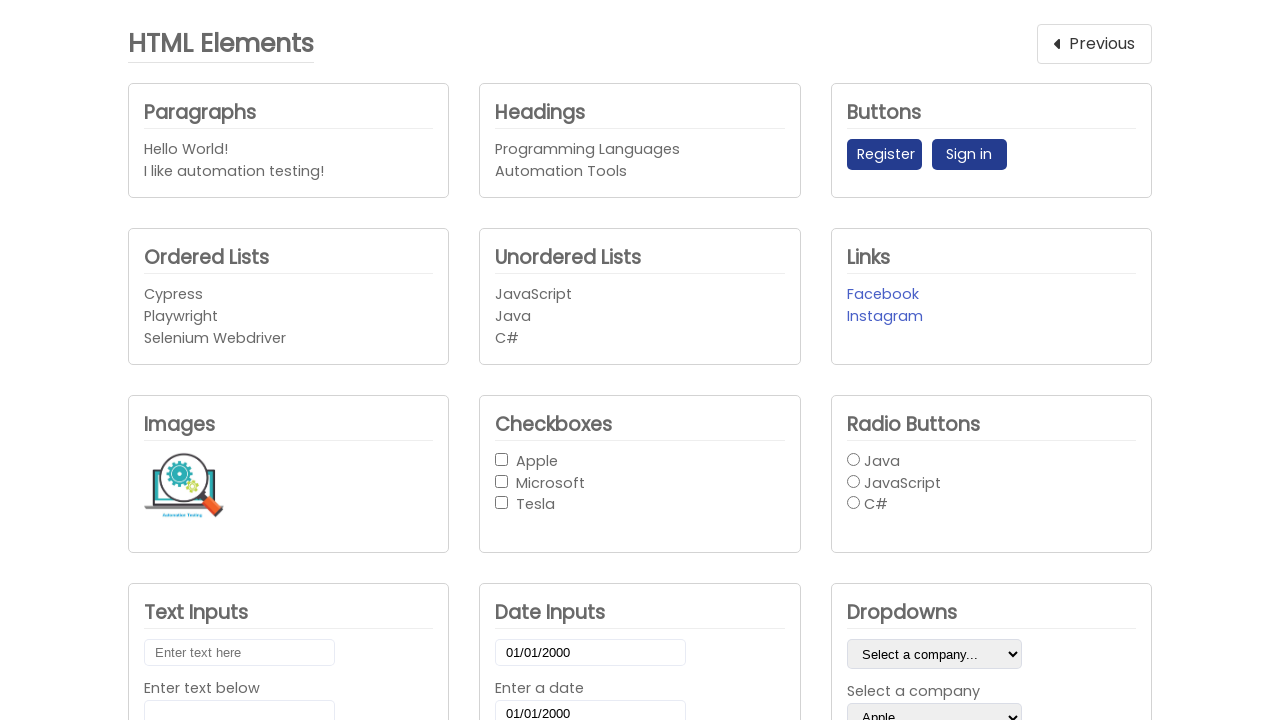

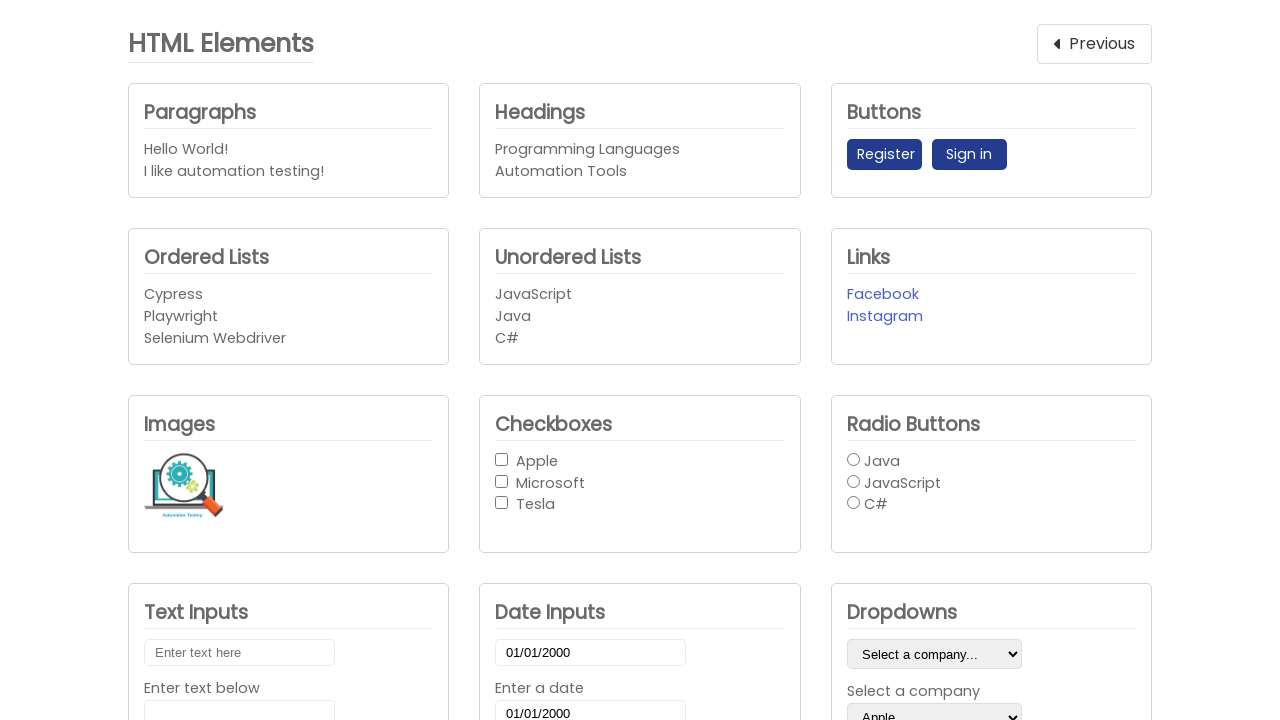